Tests opening a new browser tab by clicking the "New Tab" button, verifying the new tab opens with the correct URL, then closing it and switching back to the parent tab.

Starting URL: https://demoqa.com/browser-windows

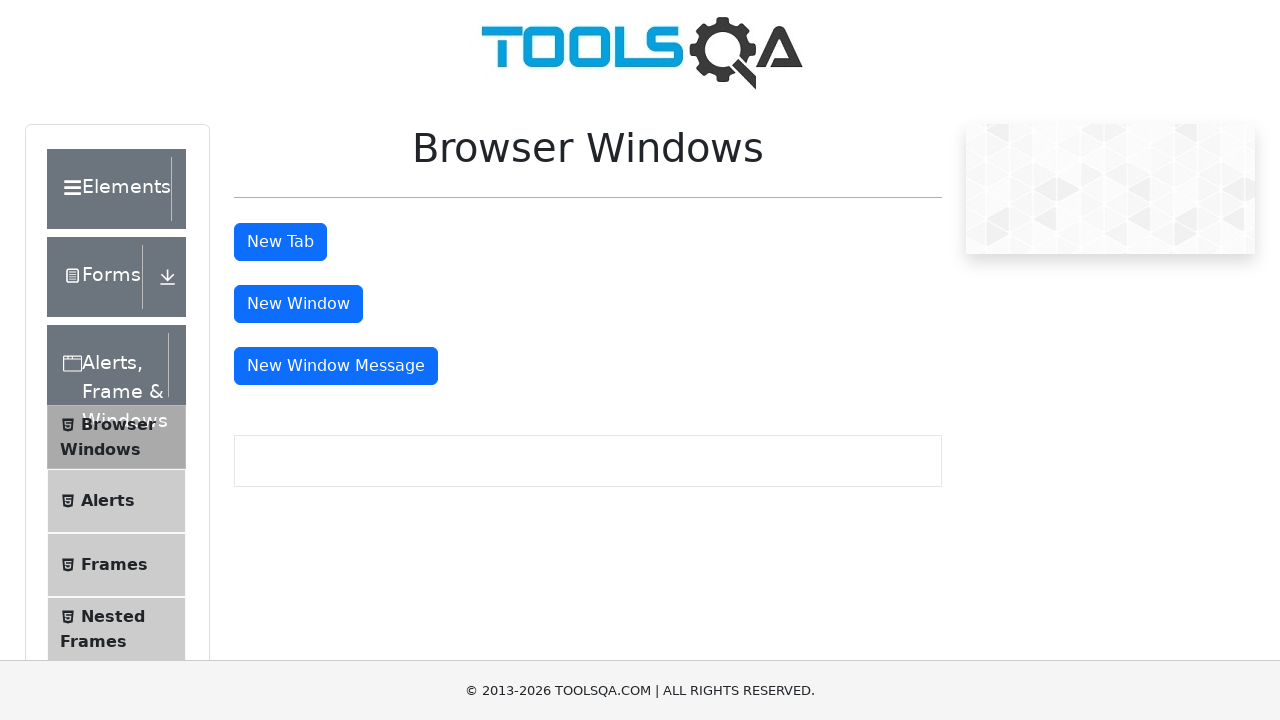

Clicked the 'New Tab' button at (280, 242) on button#tabButton
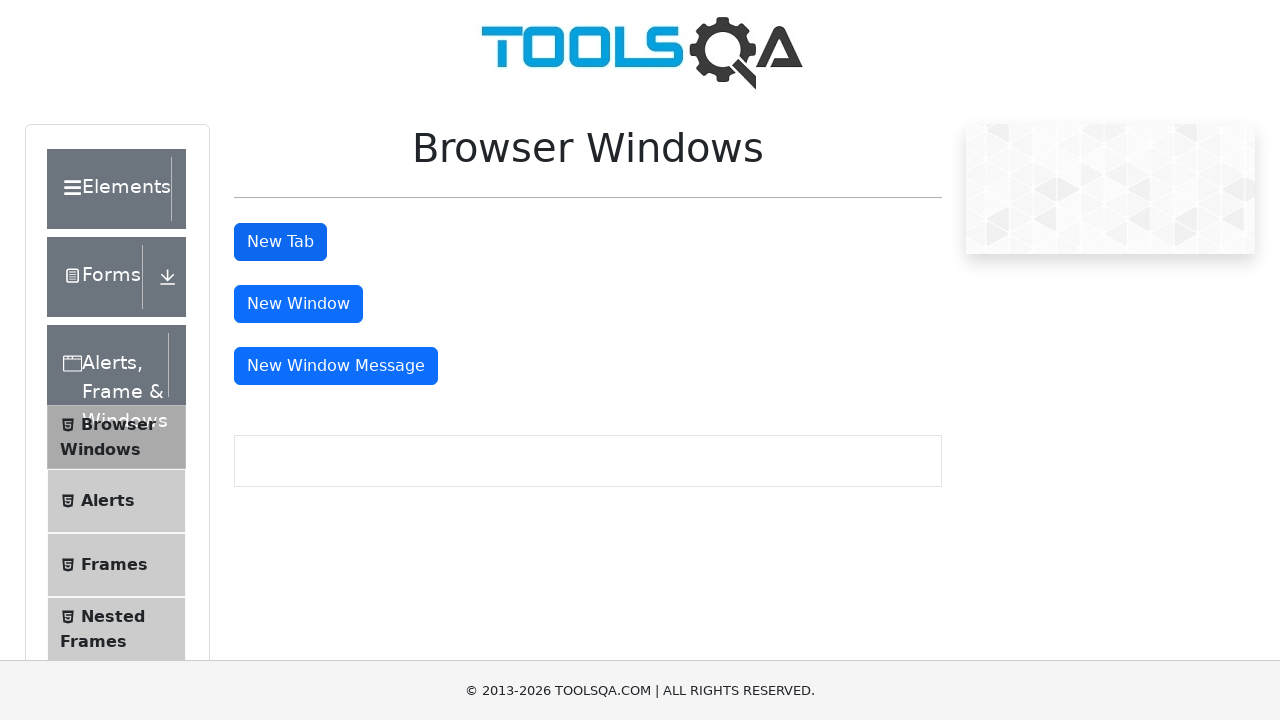

Waited 1 second for new tab to open
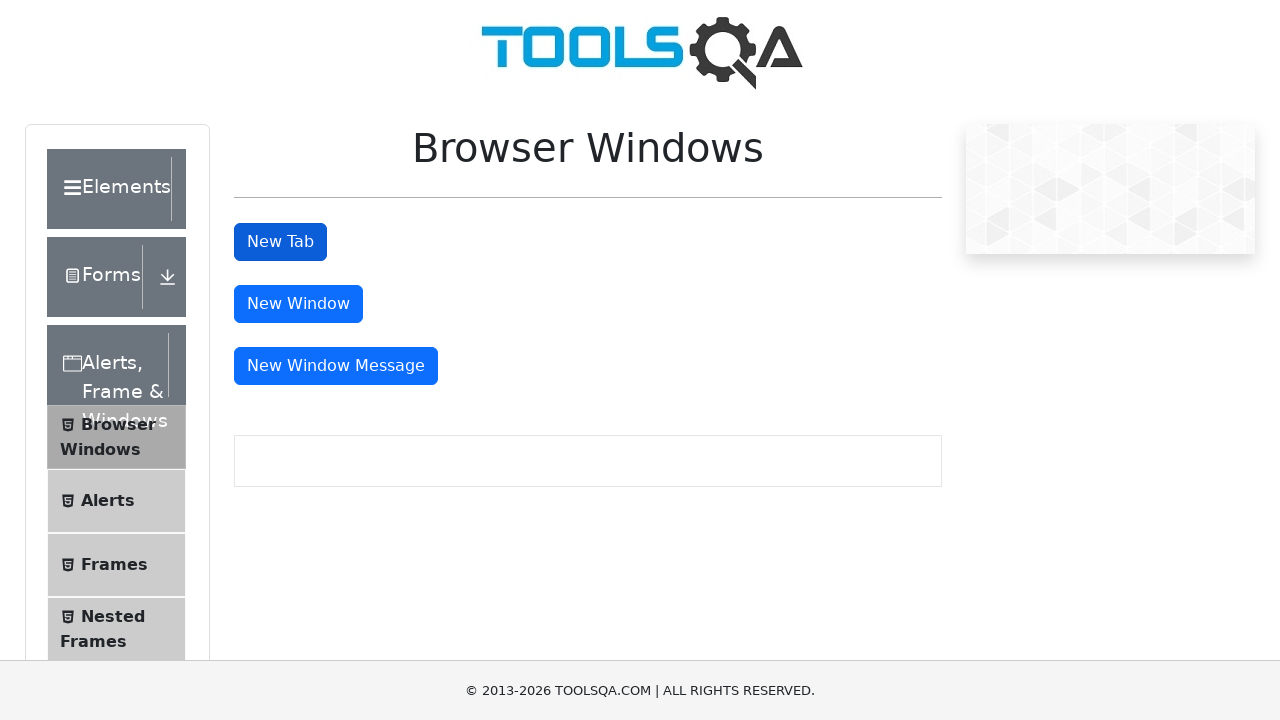

Retrieved all pages from browser context
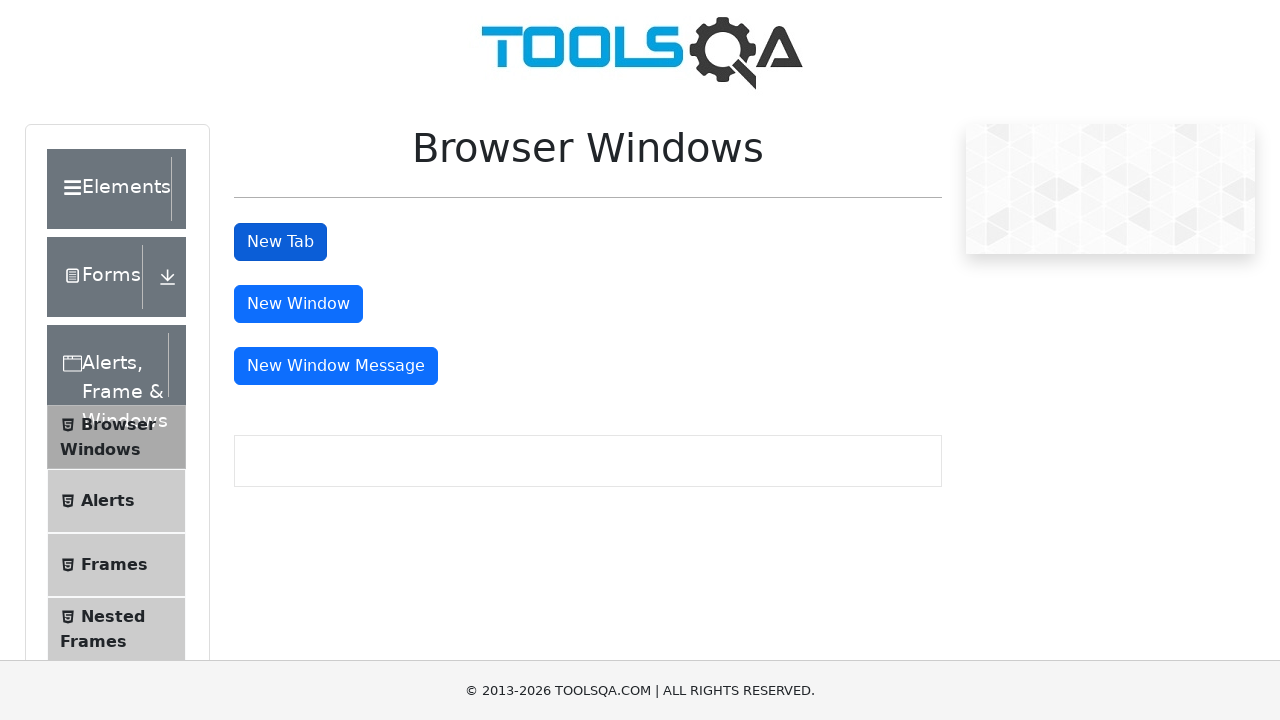

Verified that 2 tabs are now open
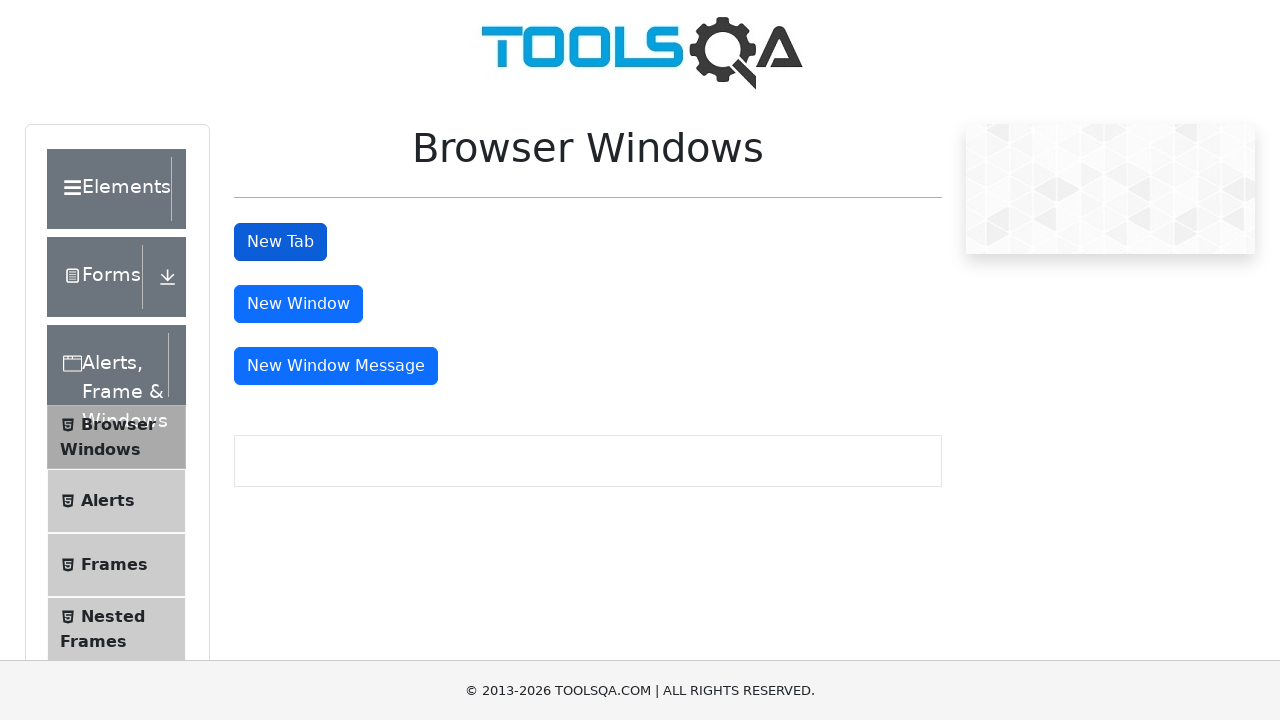

Switched to the new tab
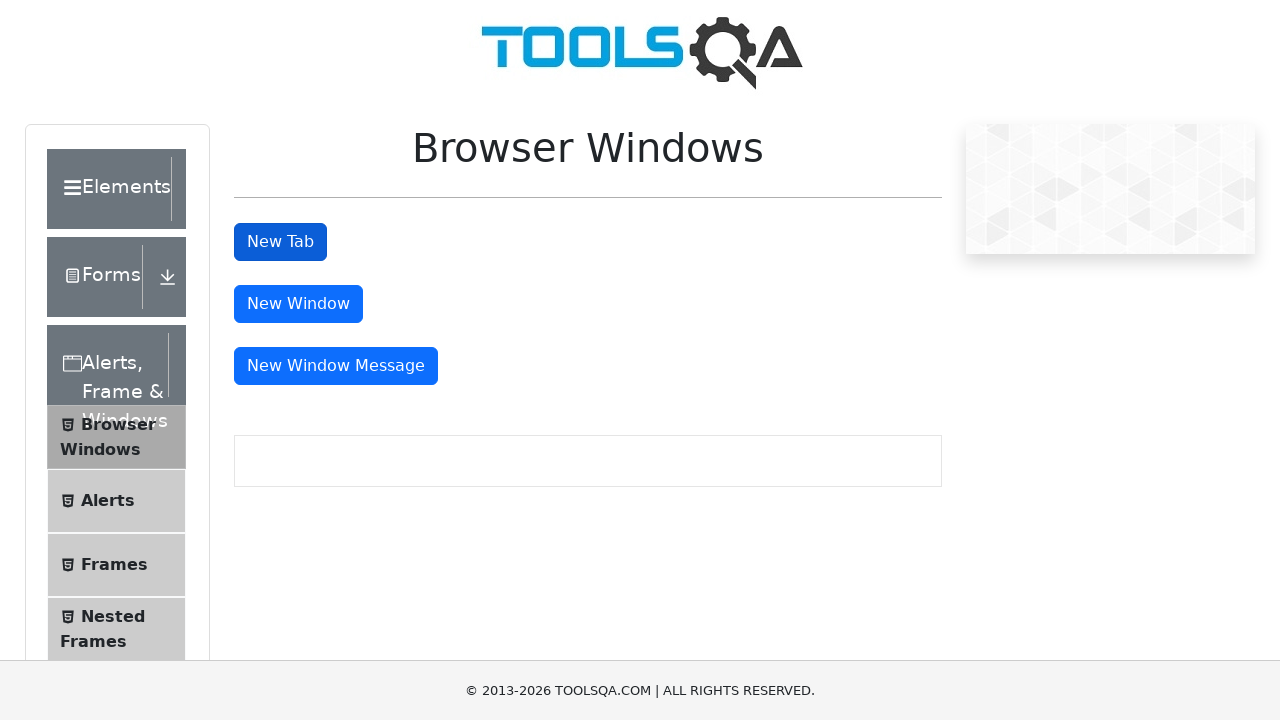

Waited for new tab to finish loading
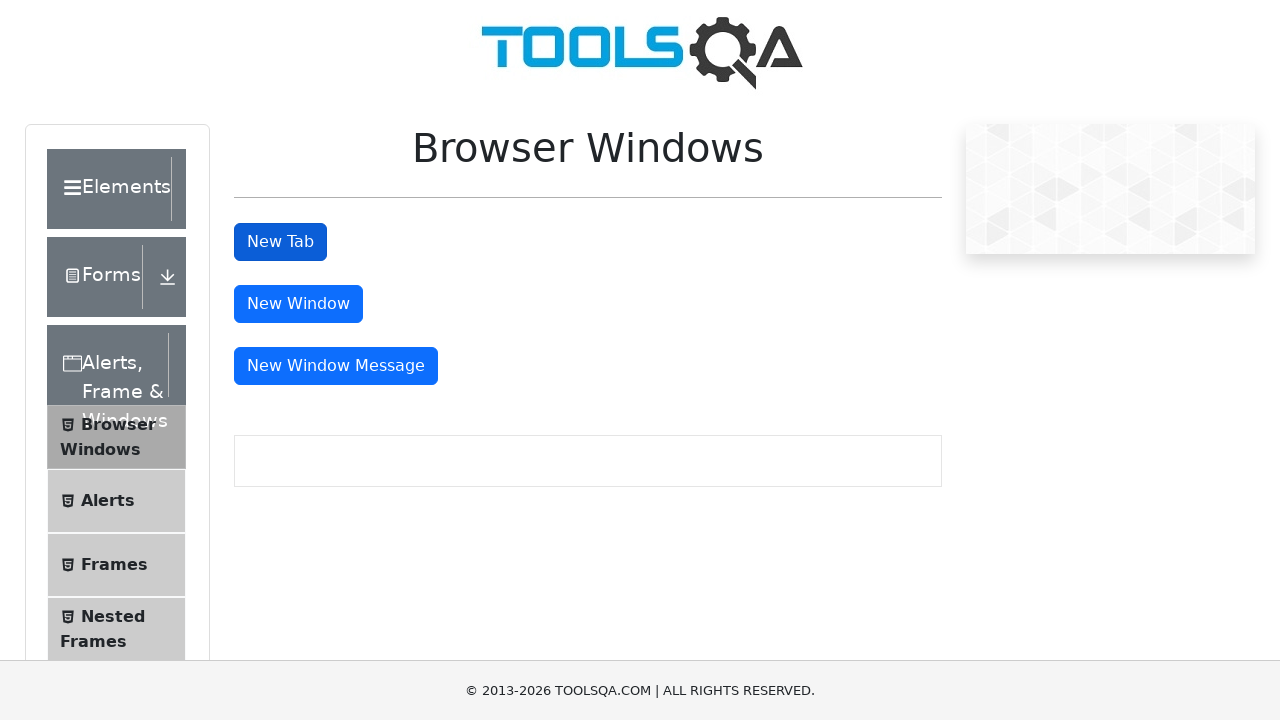

Verified new tab URL is https://demoqa.com/sample
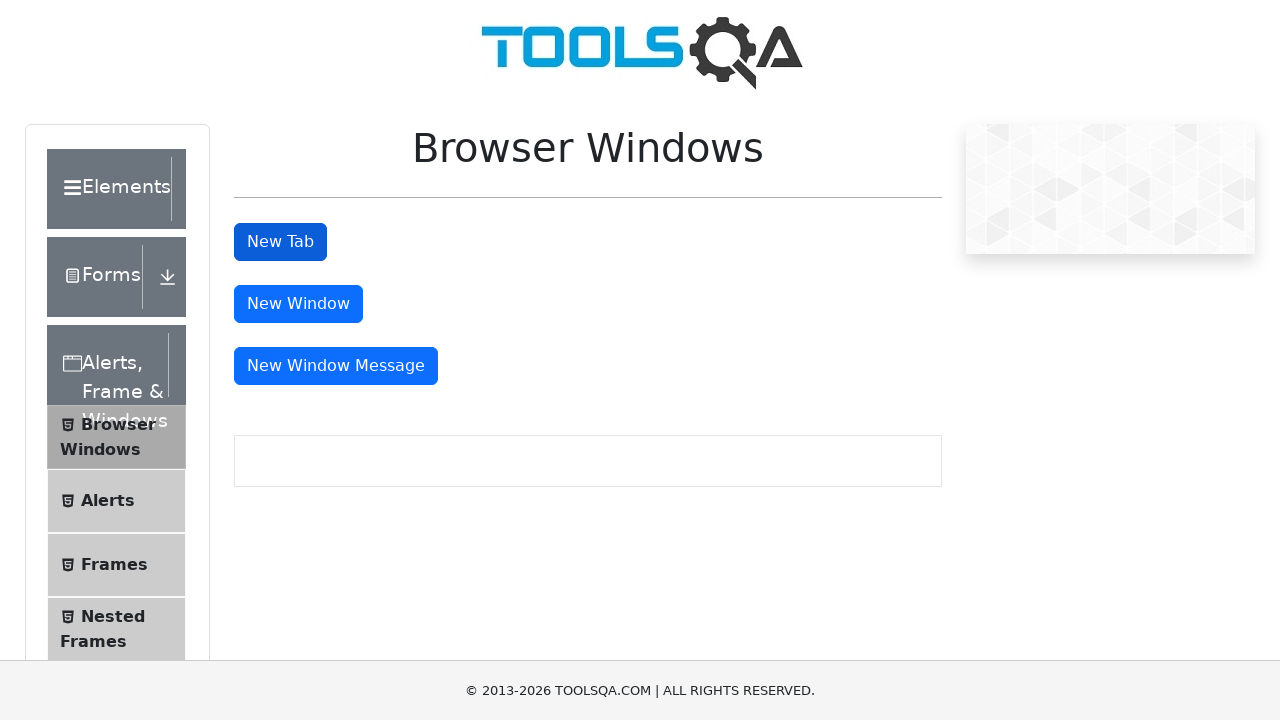

Closed the new tab and returned to parent tab
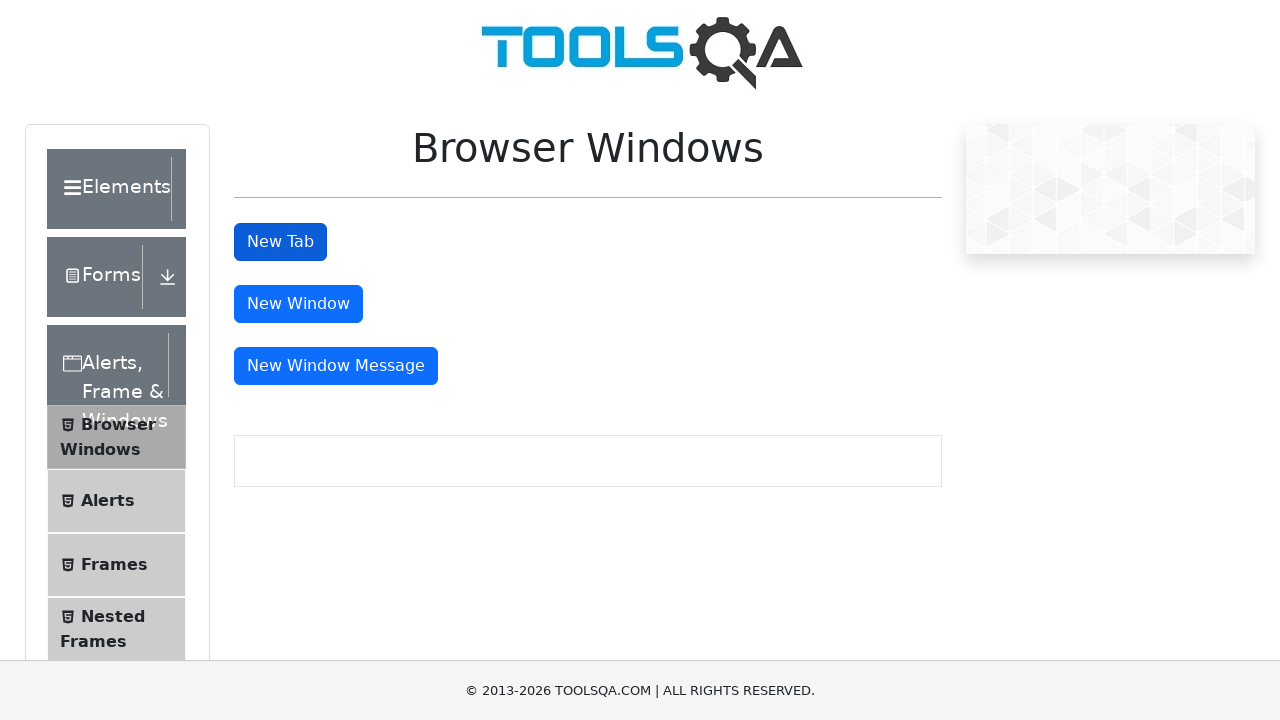

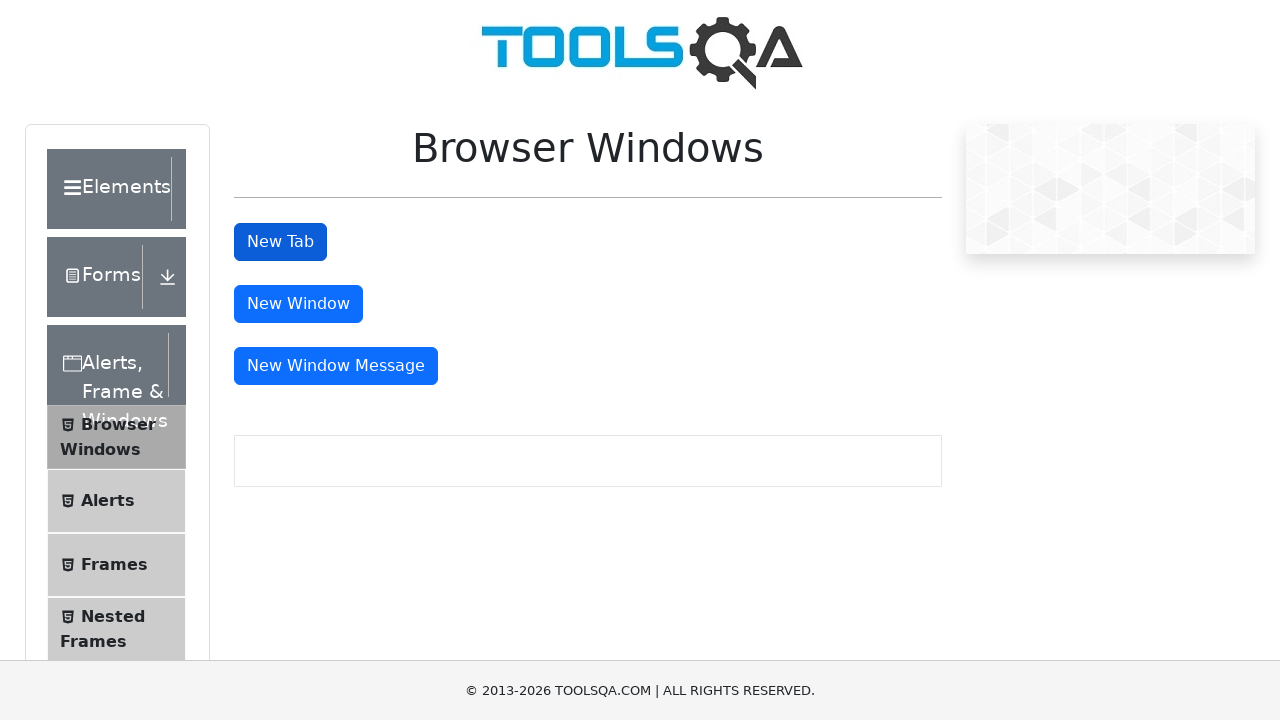